Tests that clicking Nested Frames link redirects to the Nested Frames page

Starting URL: https://the-internet.herokuapp.com/

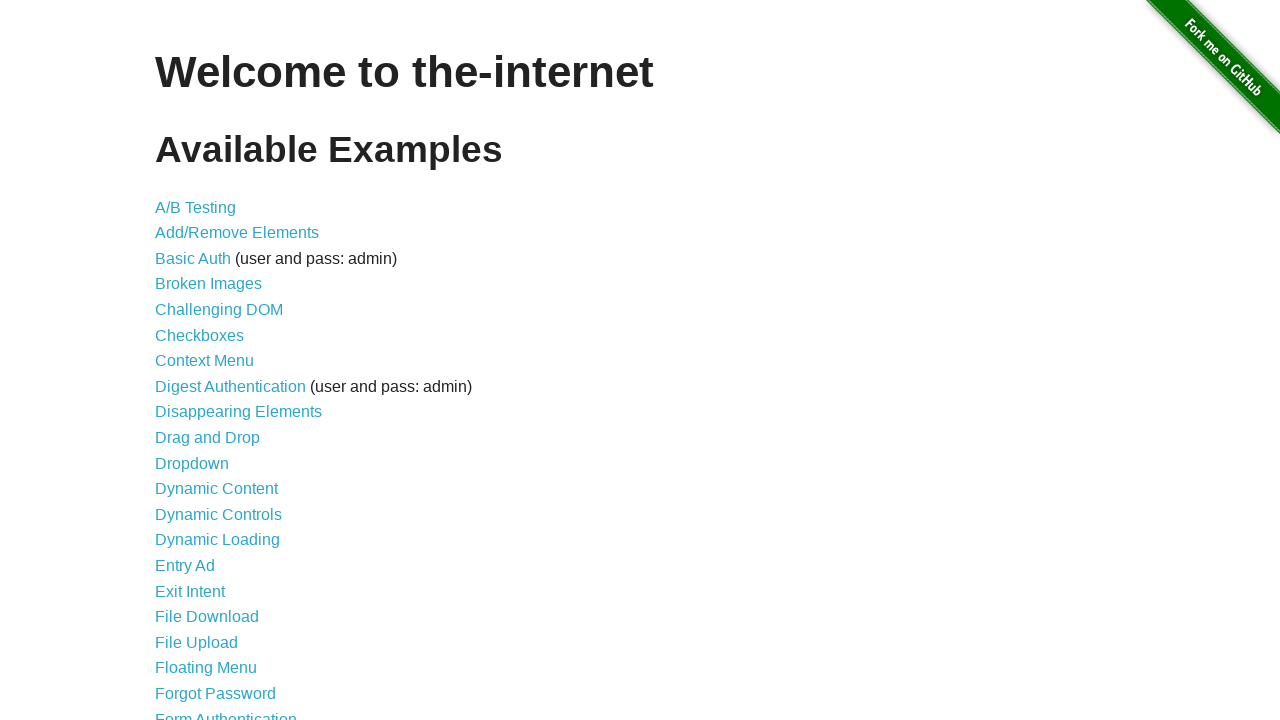

Clicked Nested Frames link at (210, 395) on a[href='/nested_frames']
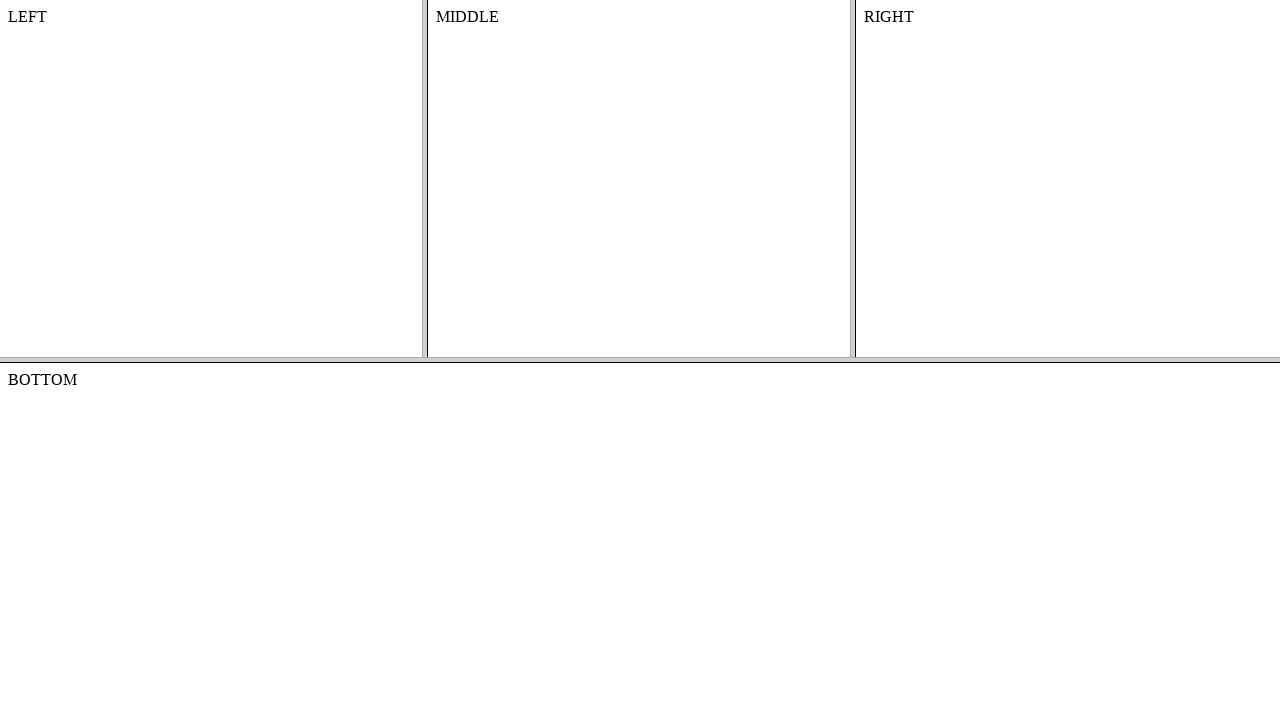

Navigated to Nested Frames page and URL confirmed
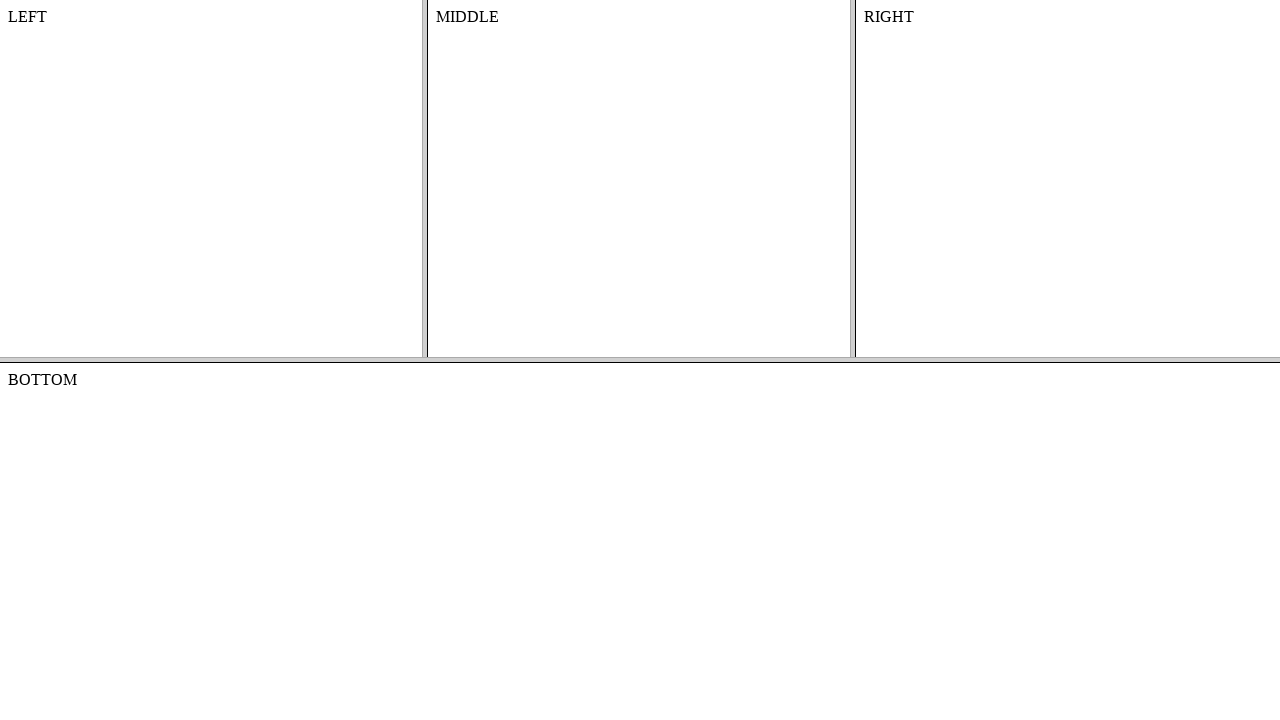

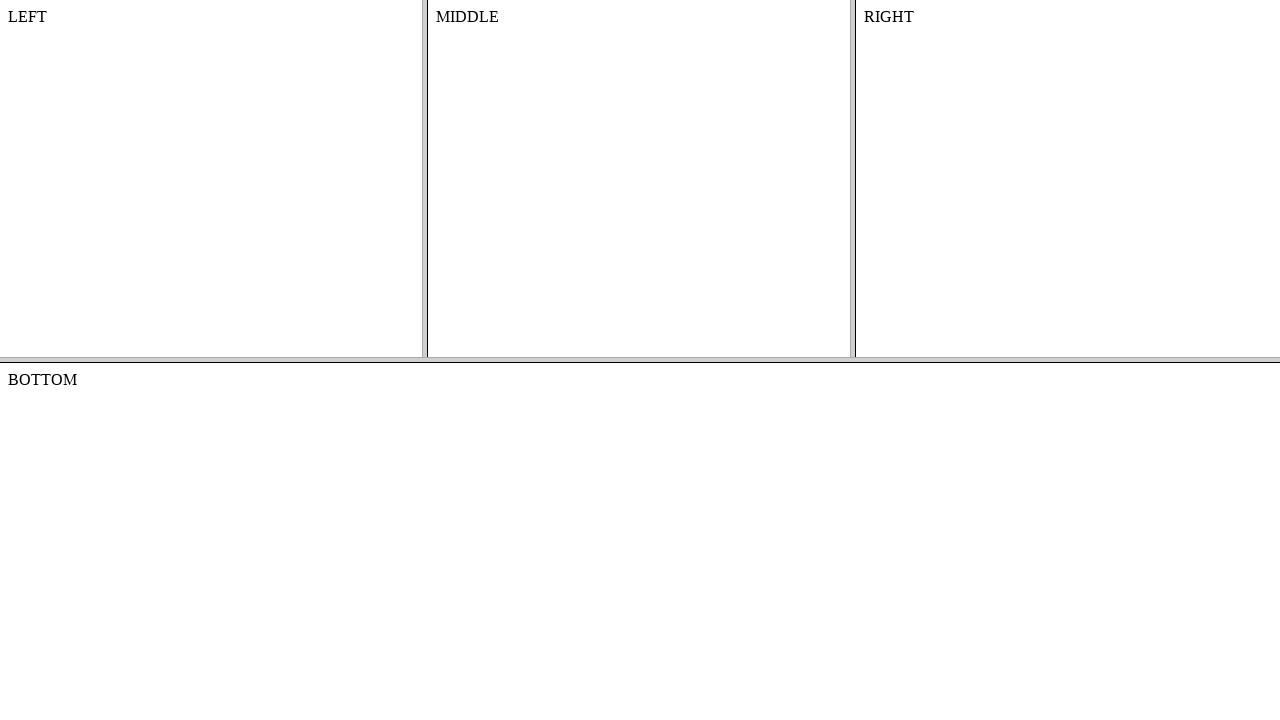